Tests handling of a JavaScript prompt dialog by triggering it, entering text, accepting it, and verifying the entered text appears in the result.

Starting URL: https://the-internet.herokuapp.com/javascript_alerts

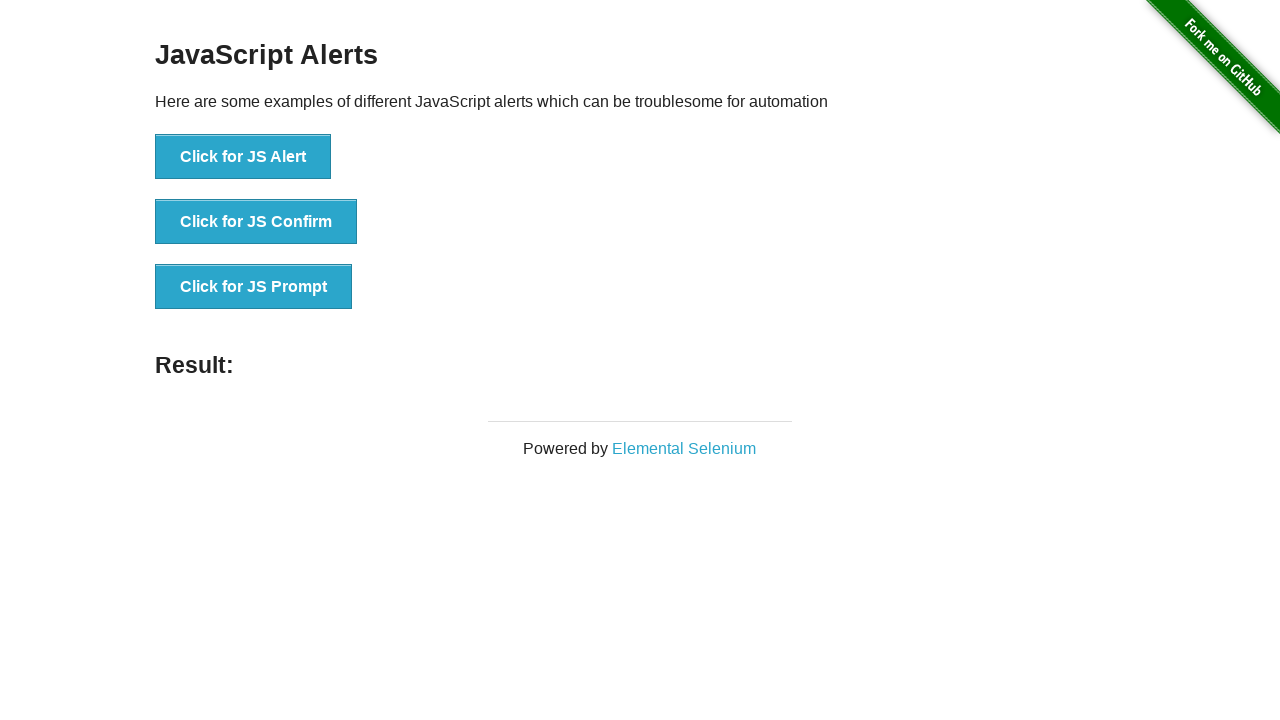

Set up dialog handler to accept prompt with text 'random_test_input_2024'
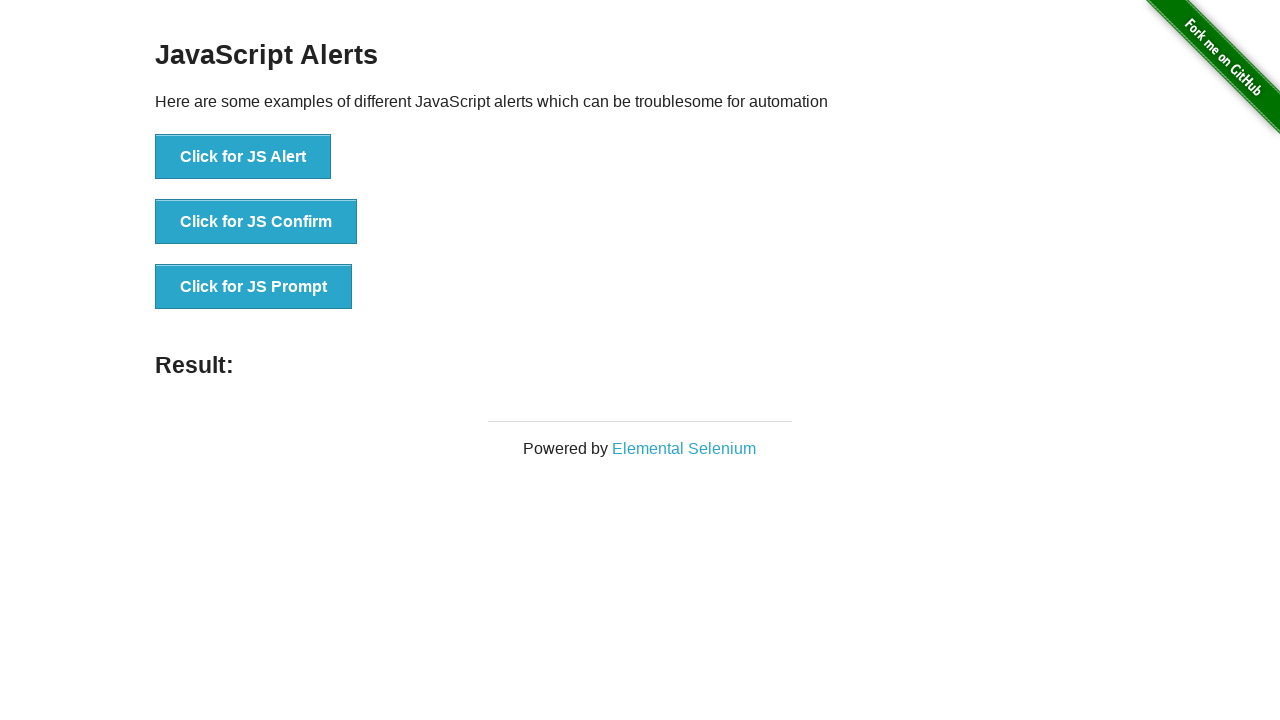

Clicked button to trigger JavaScript prompt dialog at (254, 287) on button[onclick='jsPrompt()']
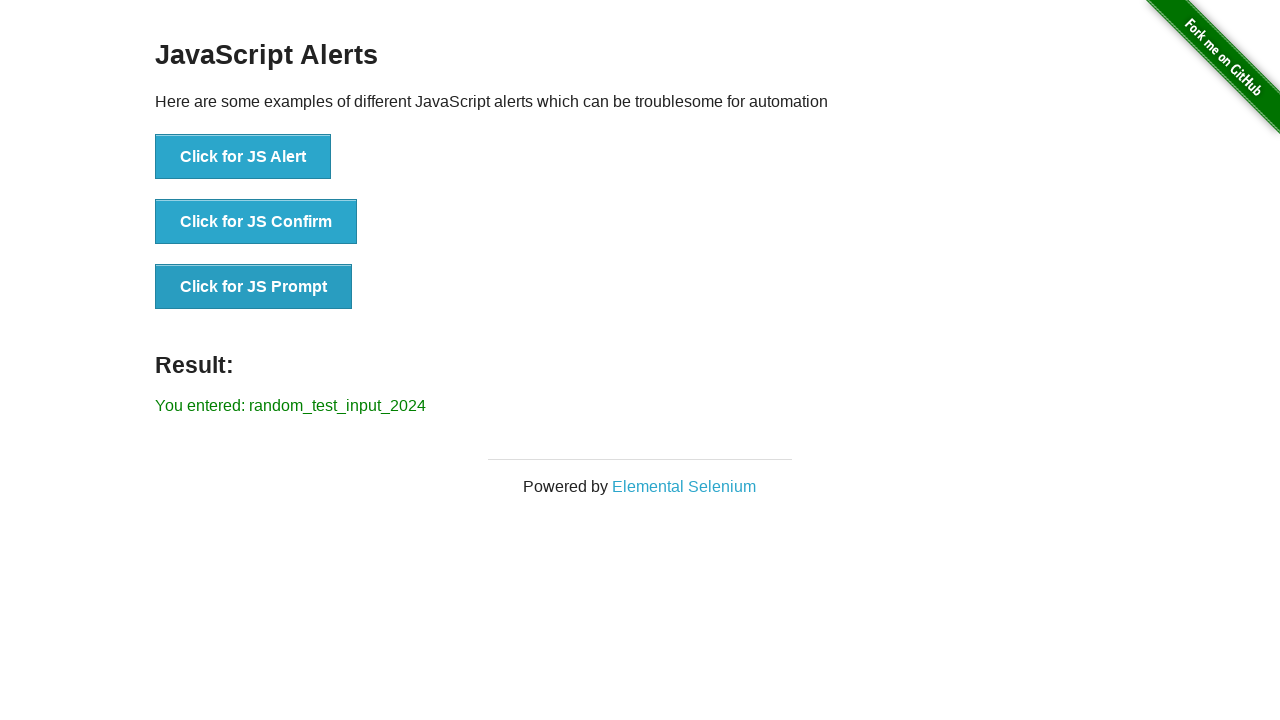

Waited for result element to appear on page
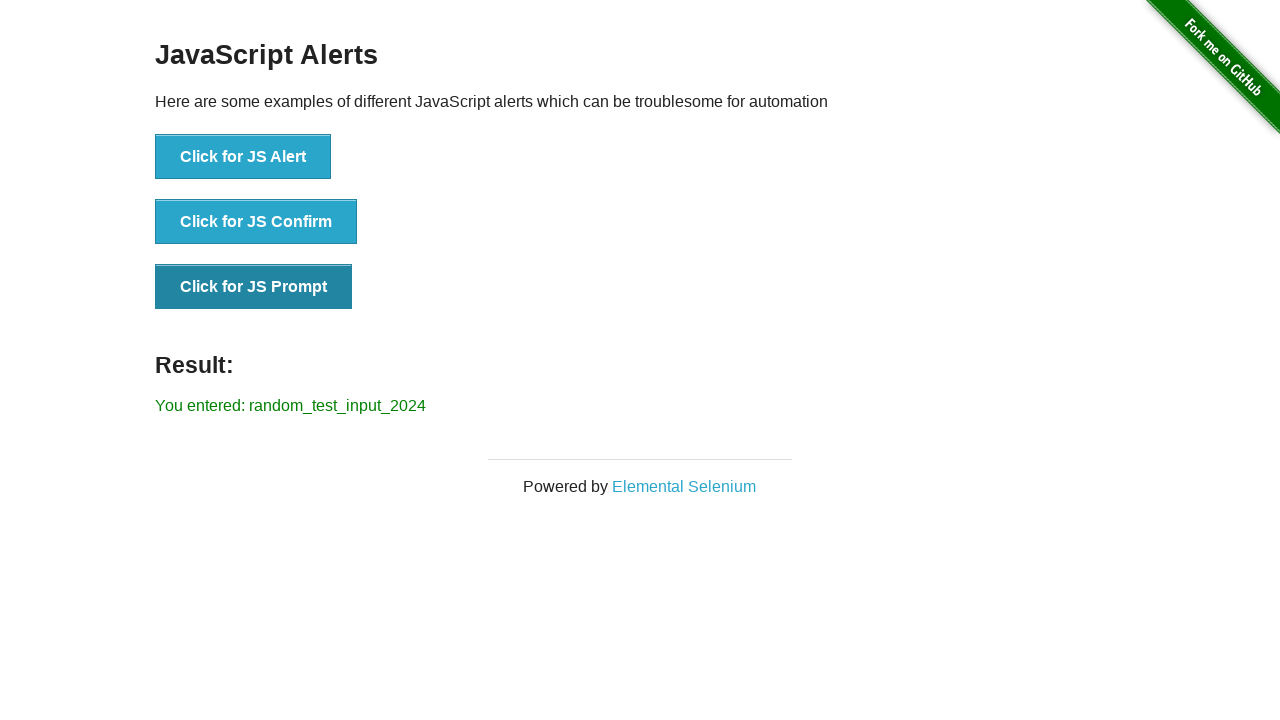

Verified that entered text 'random_test_input_2024' appears in result element
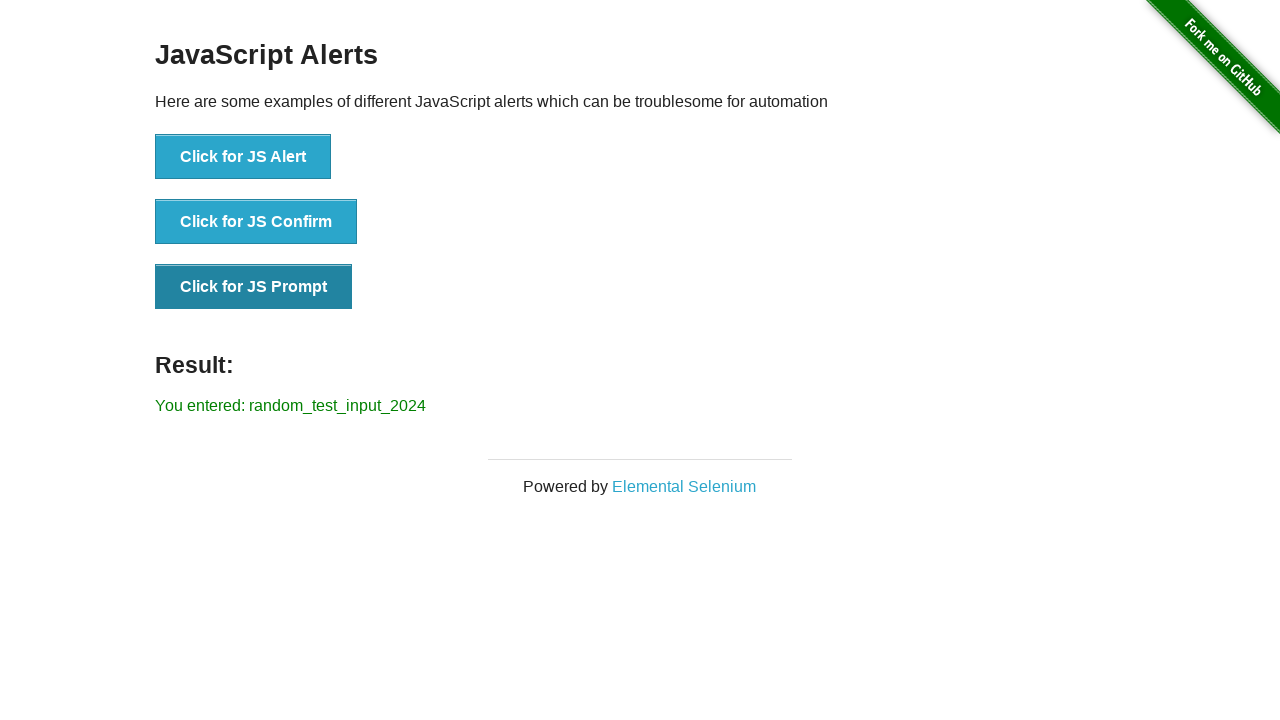

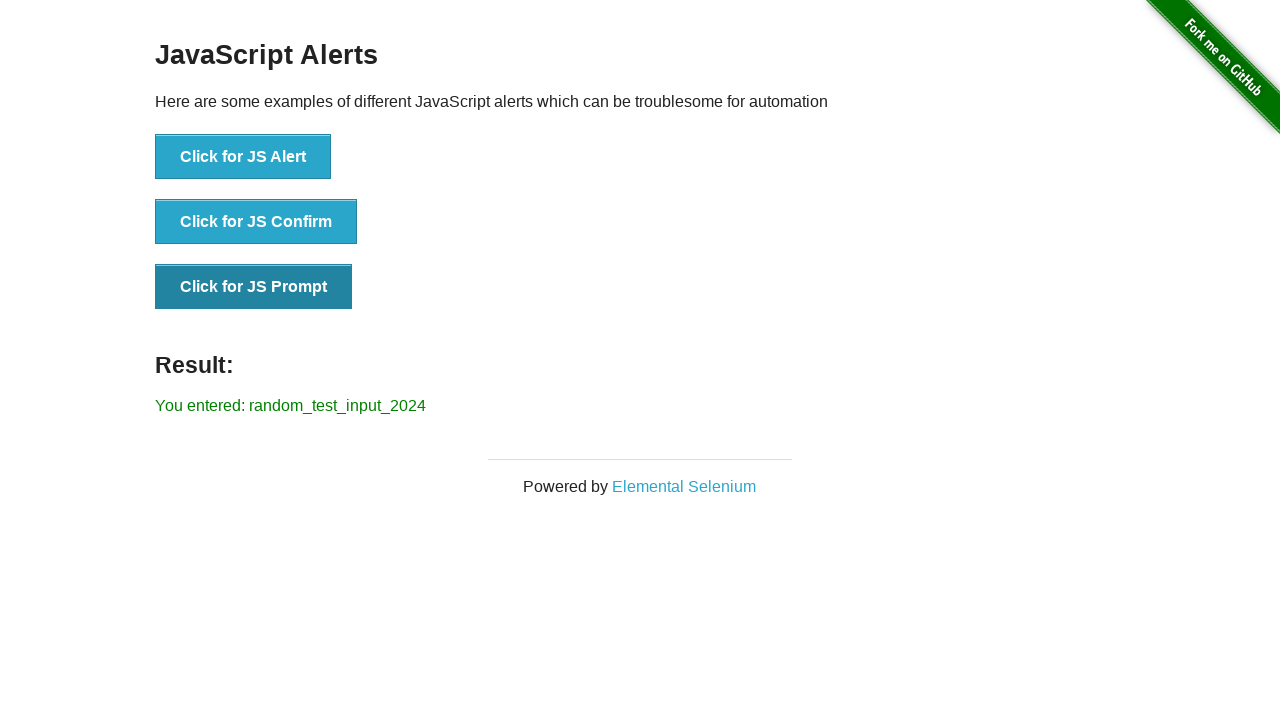